Tests iframe interaction on demoqa.com by navigating to the Frames section, switching to an iframe to verify text content, and then navigating to Browser Windows section

Starting URL: https://demoqa.com/

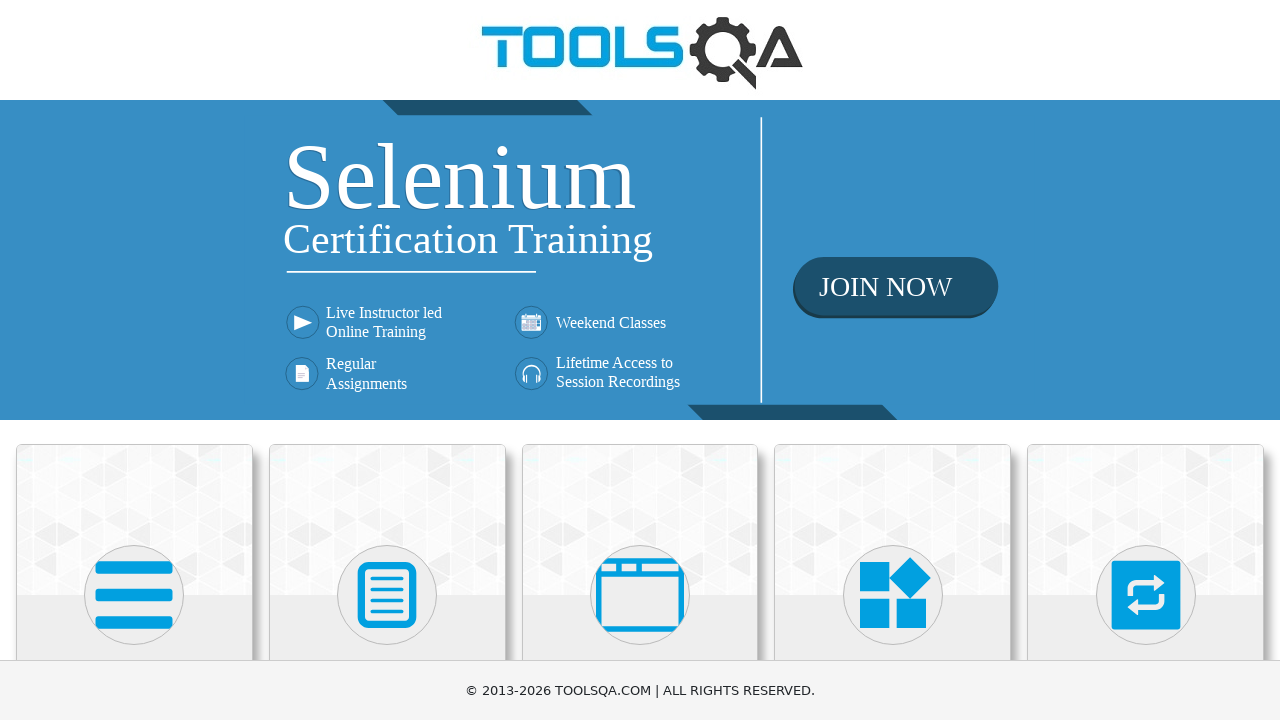

Clicked on 'Alerts, Frame & Windows' section at (640, 360) on xpath=//h5[text()='Alerts, Frame & Windows']
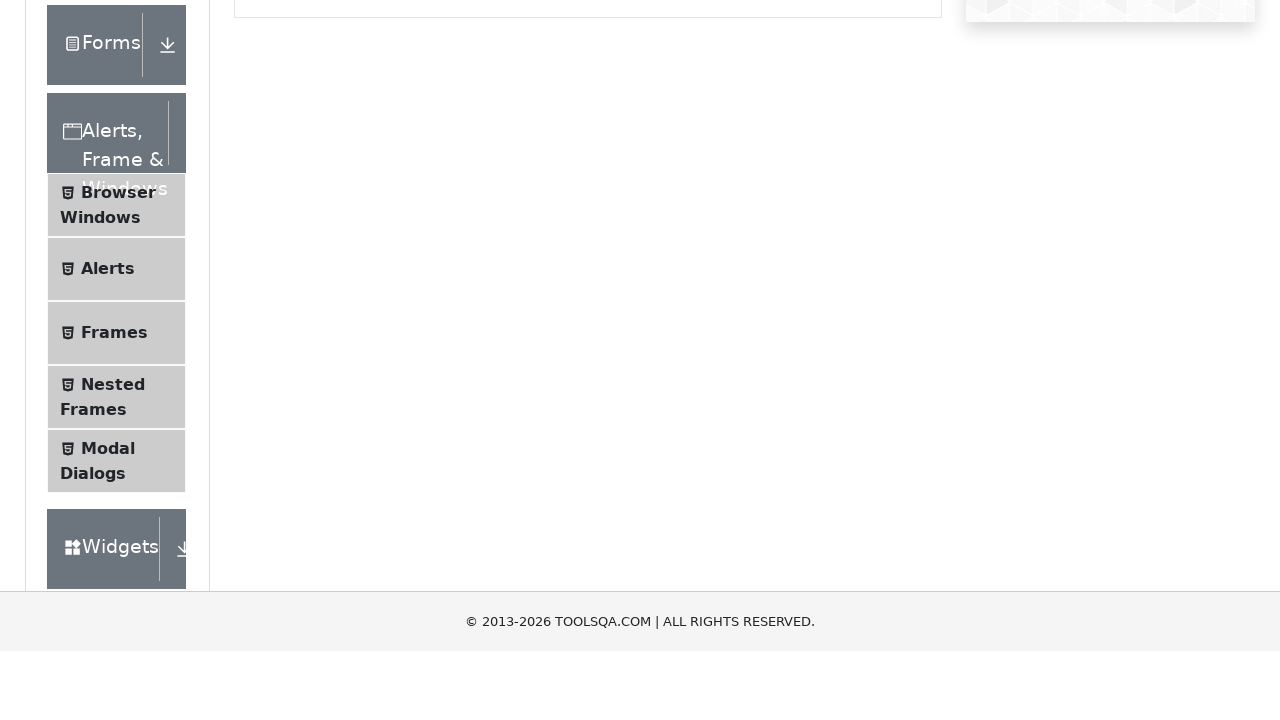

Clicked on 'Frames' menu item at (114, 565) on xpath=//span[text()='Frames']
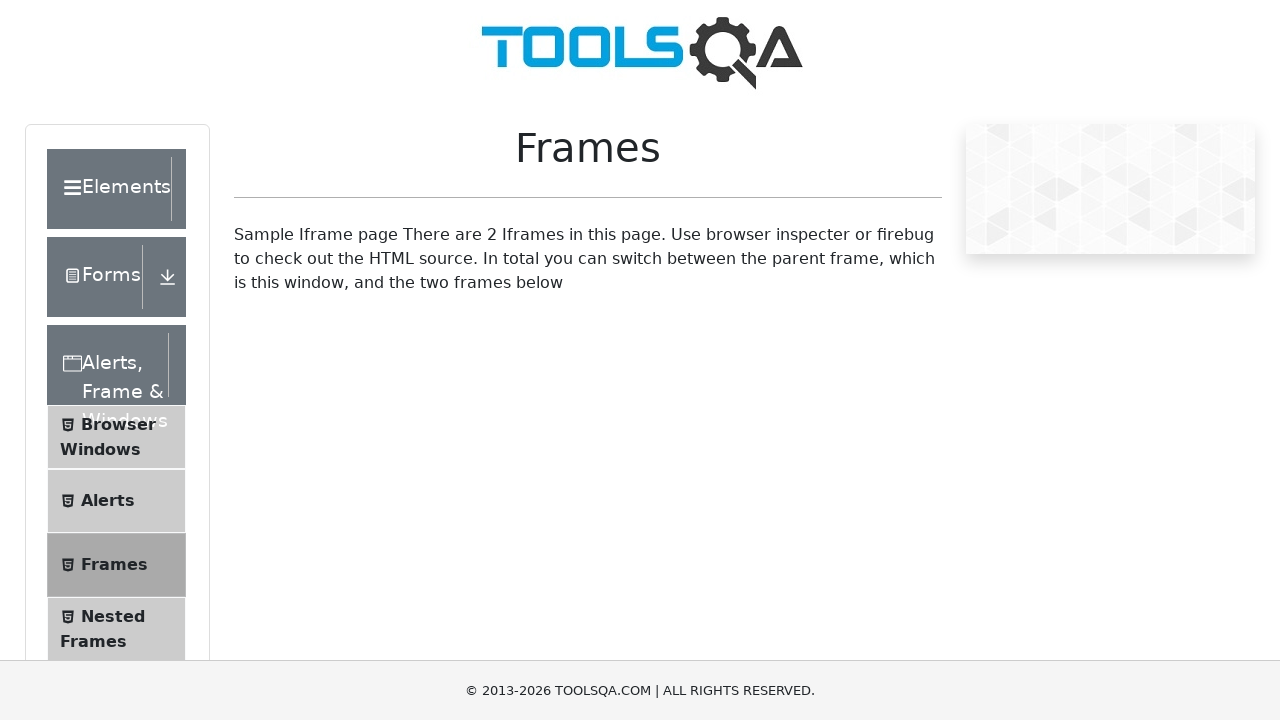

Located iframe with id 'frame1'
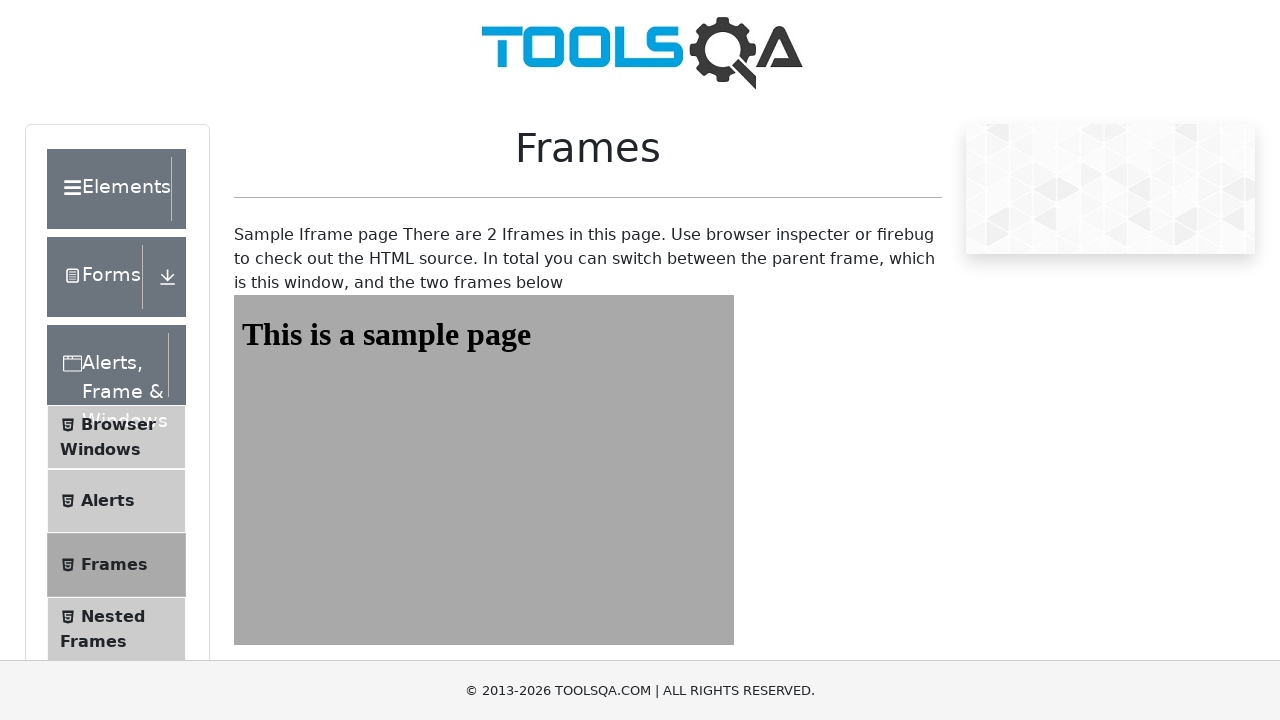

Verified 'This is a sample page' text is present in iframe
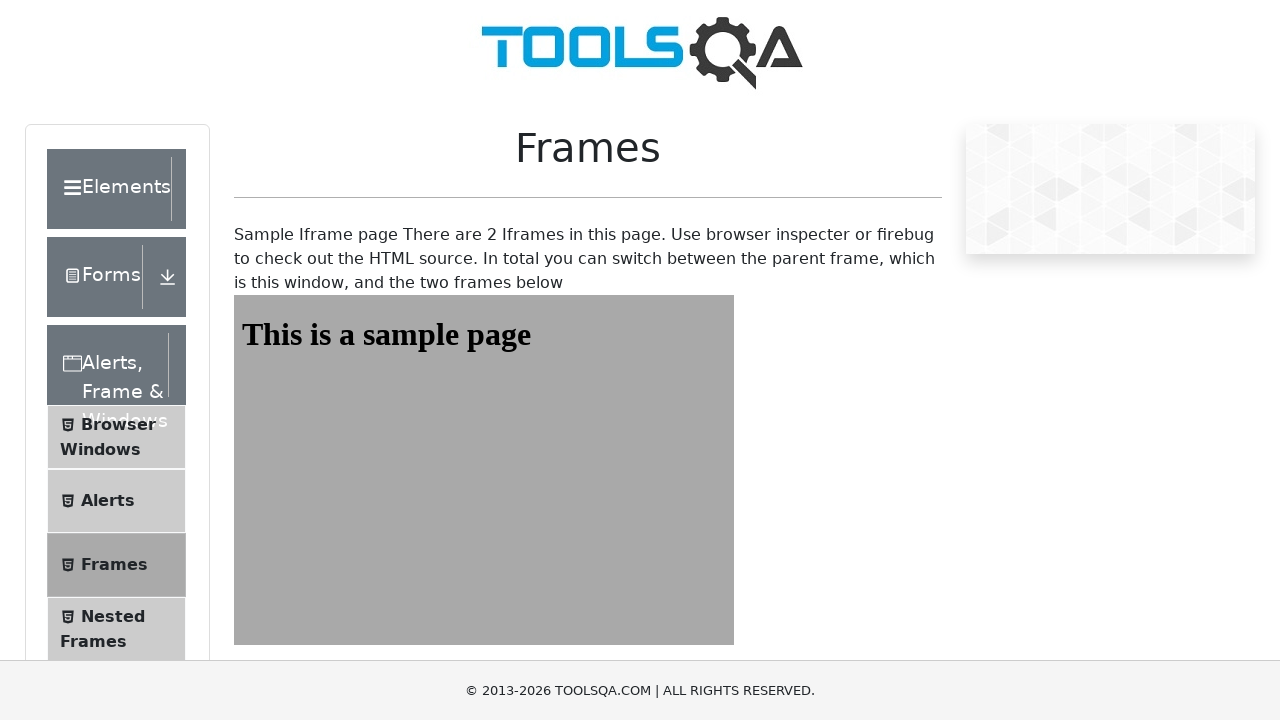

Clicked on 'Browser Windows' menu item at (118, 424) on xpath=//span[text()='Browser Windows']
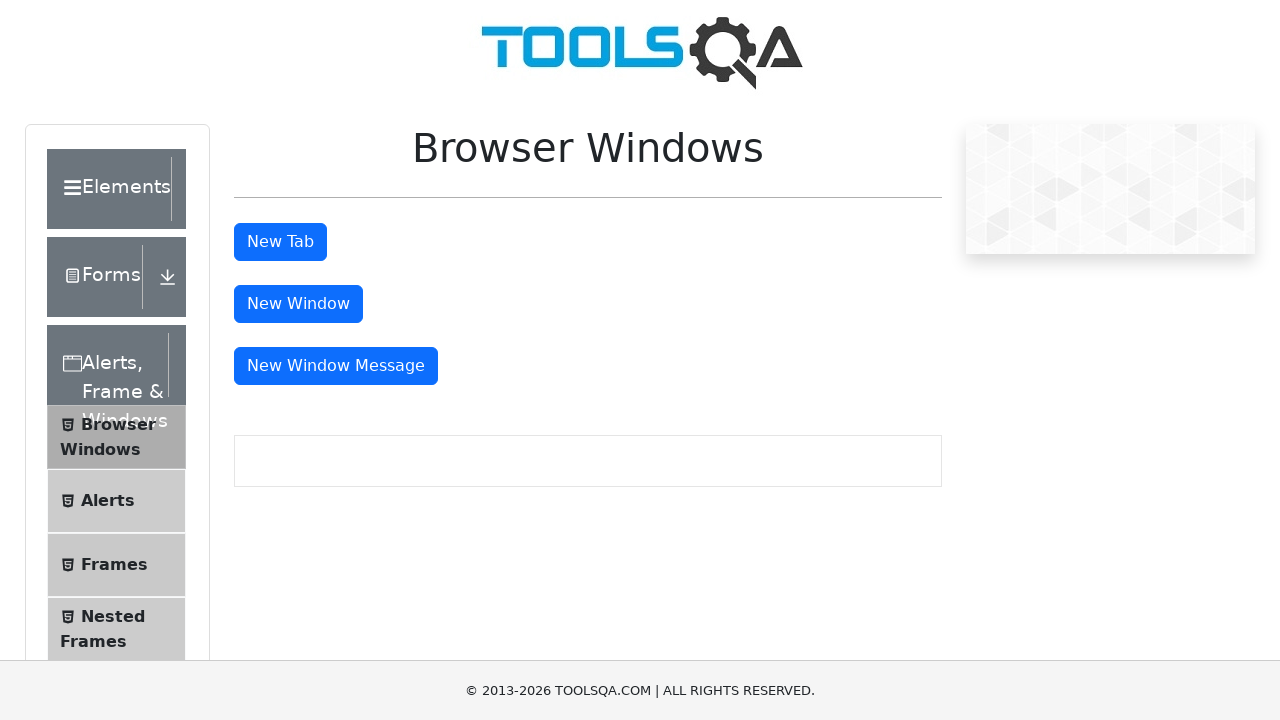

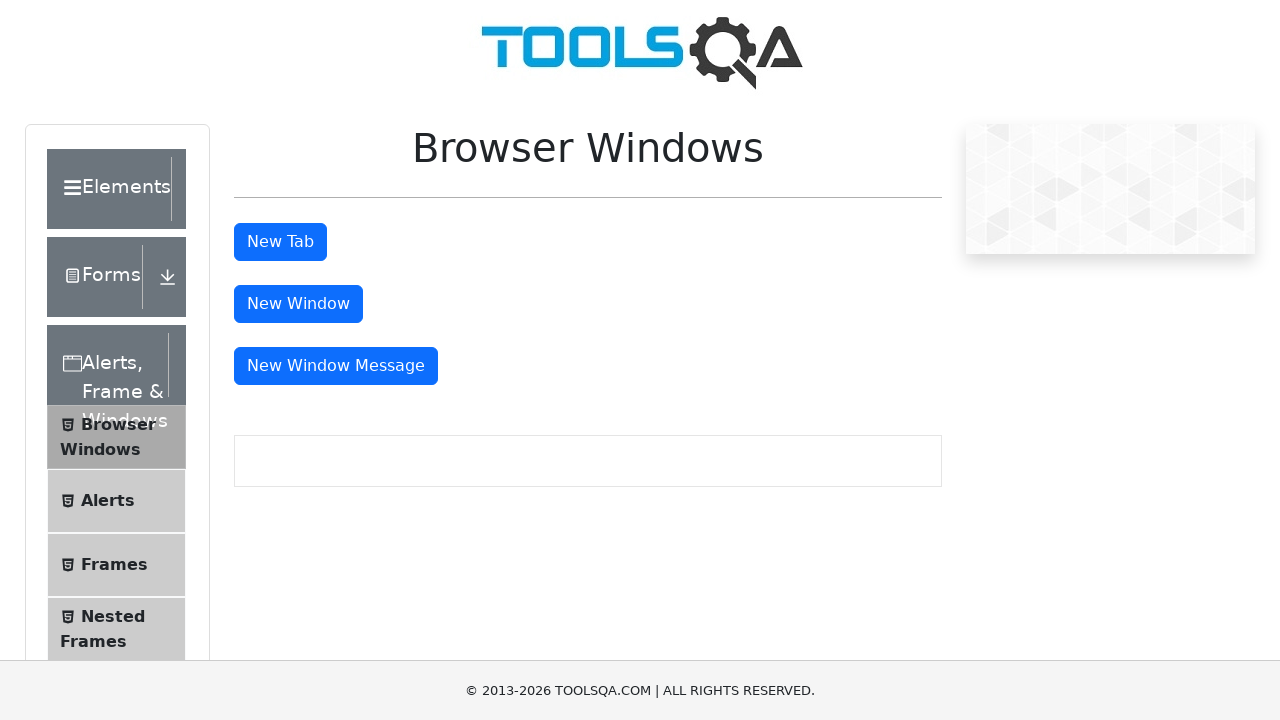